Tests a registration form by navigating to a register page, filling in all form fields including username, email, gender, hobbies, interests, country, date of birth, file upload, bio, rating, color picker, and toggle switch, then submitting the form.

Starting URL: https://material.playwrightvn.com/

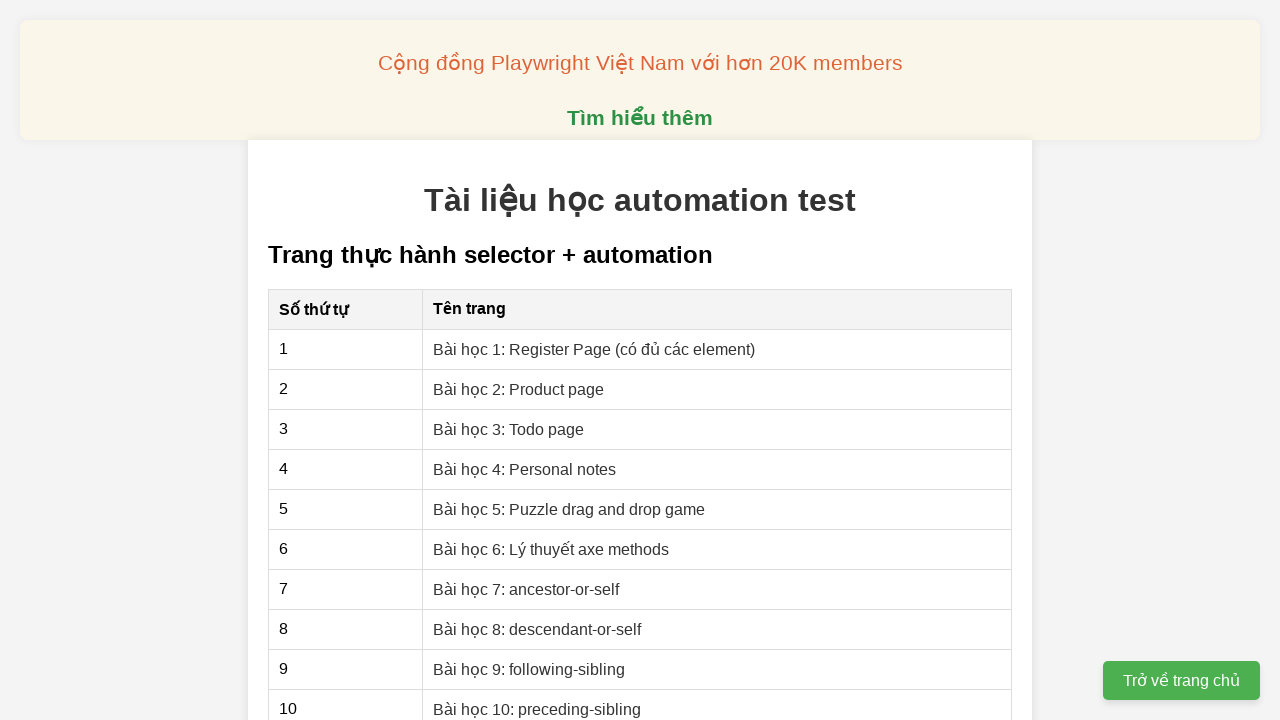

Clicked on 'Bài học 1: Register Page' link at (594, 349) on a[href="01-xpath-register-page.html"]
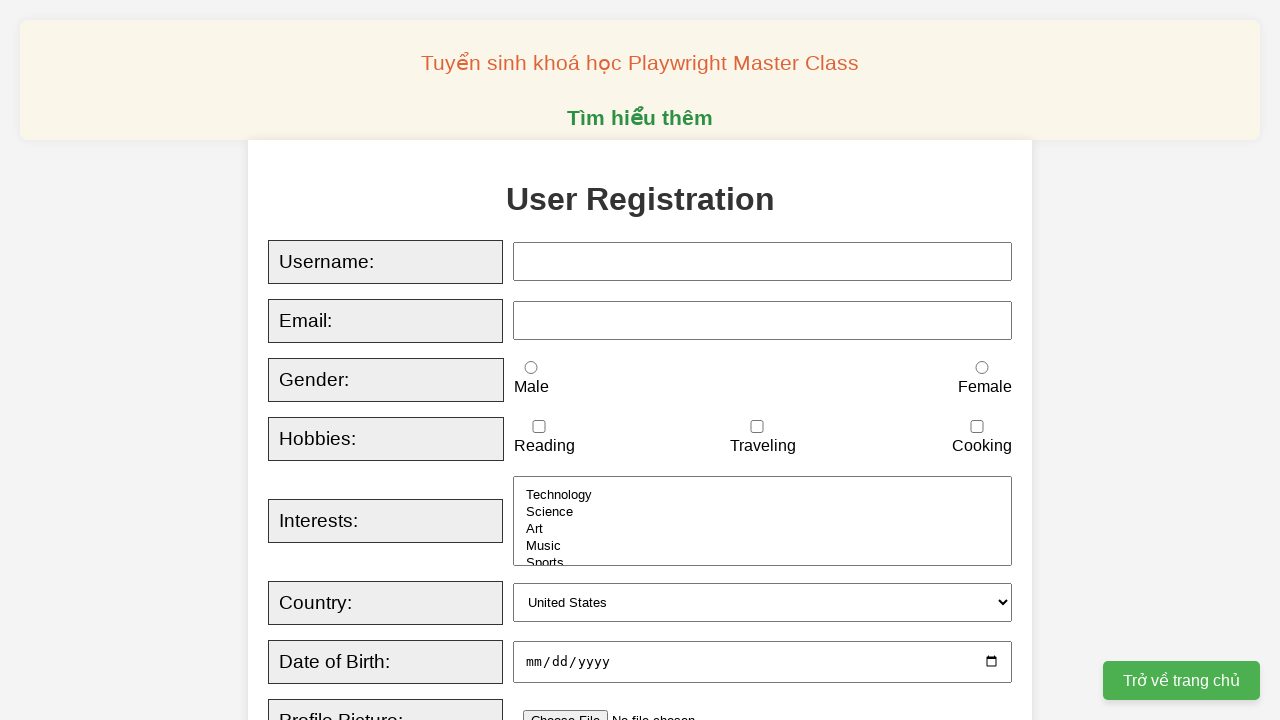

Filled in username field with 'John Anderson' on input[id="username"]
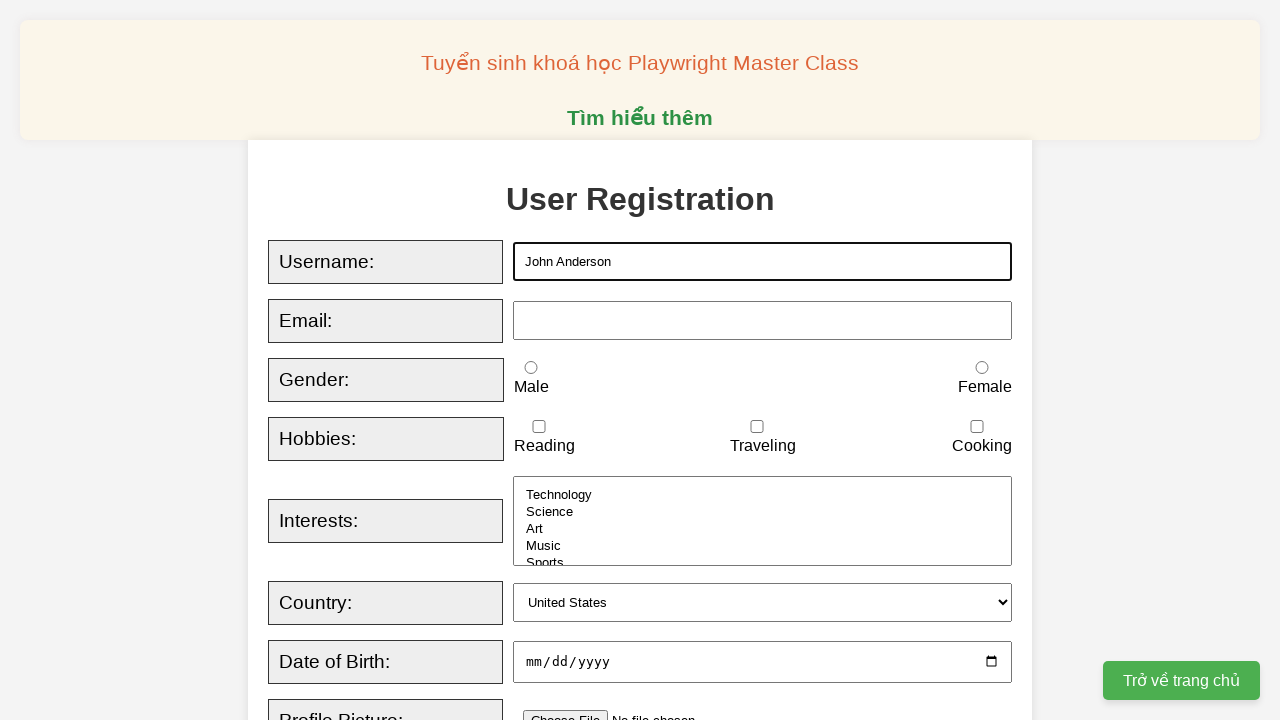

Filled in email field with 'john.anderson.test@example.com' on input[id="email"]
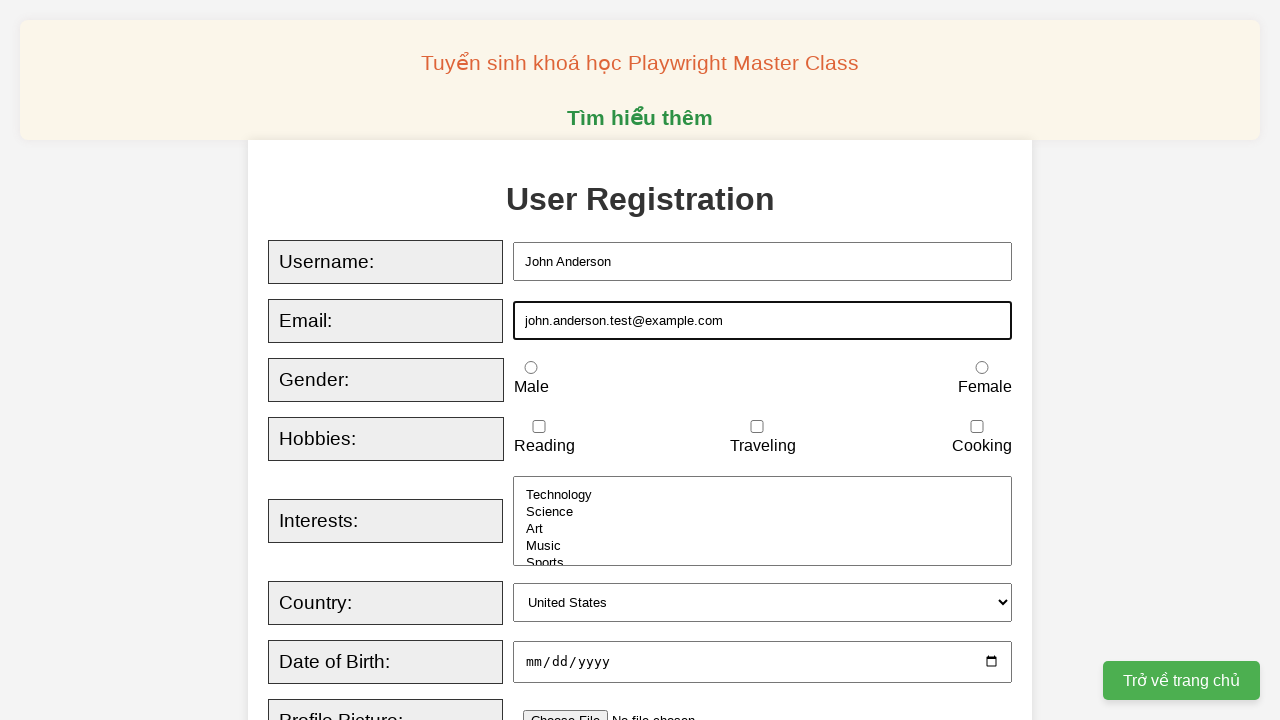

Selected 'Female' gender option at (982, 368) on input[id="female"]
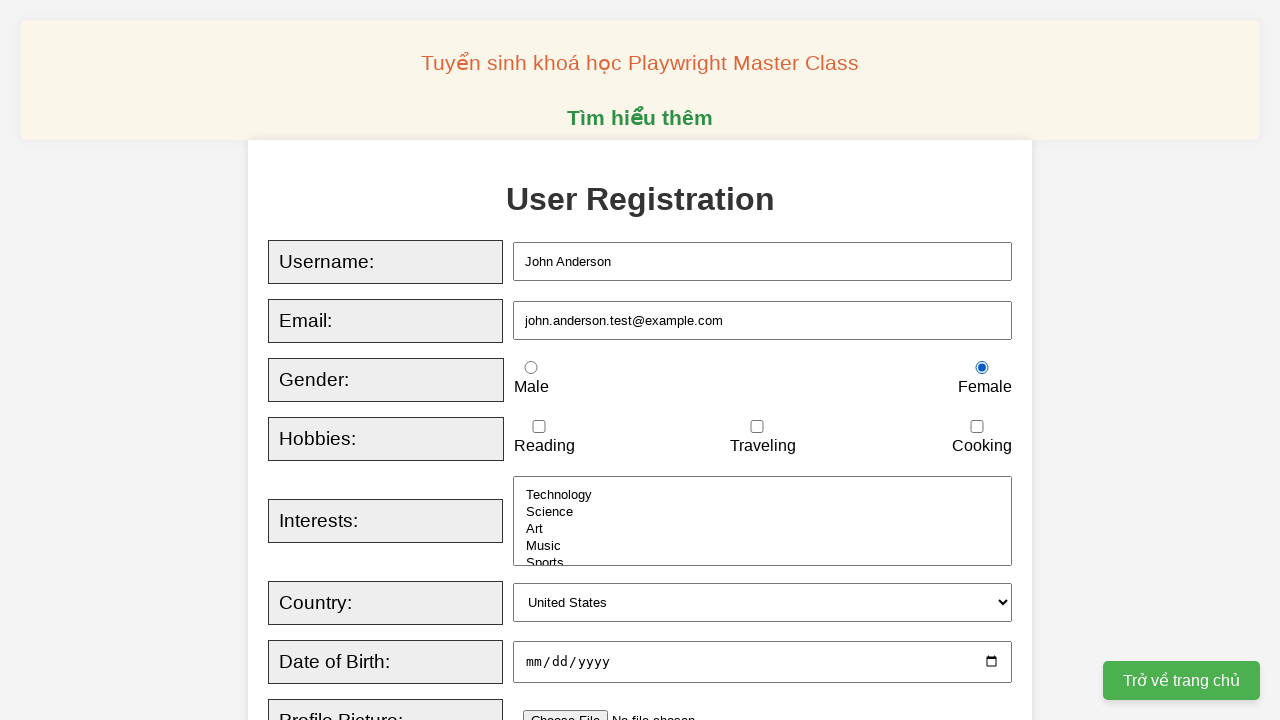

Selected 'Reading' hobby at (539, 427) on input[id="reading"]
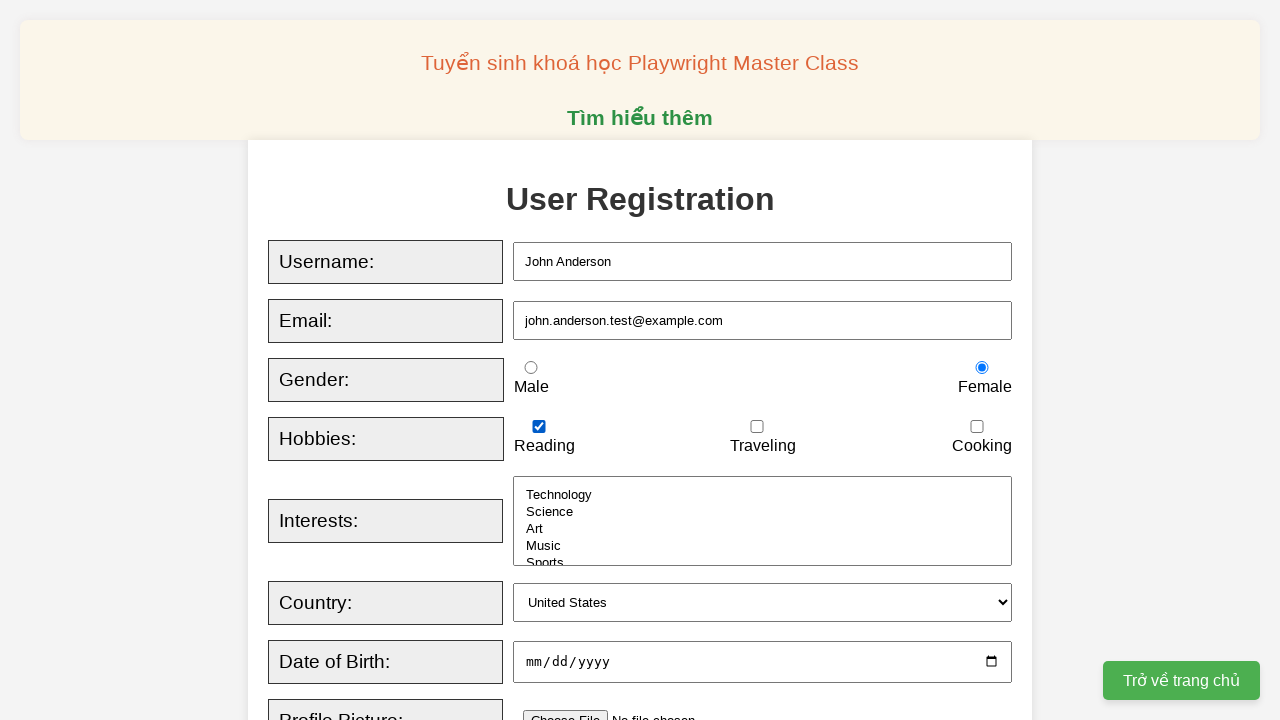

Selected 'Traveling' hobby at (757, 427) on input[id="traveling"]
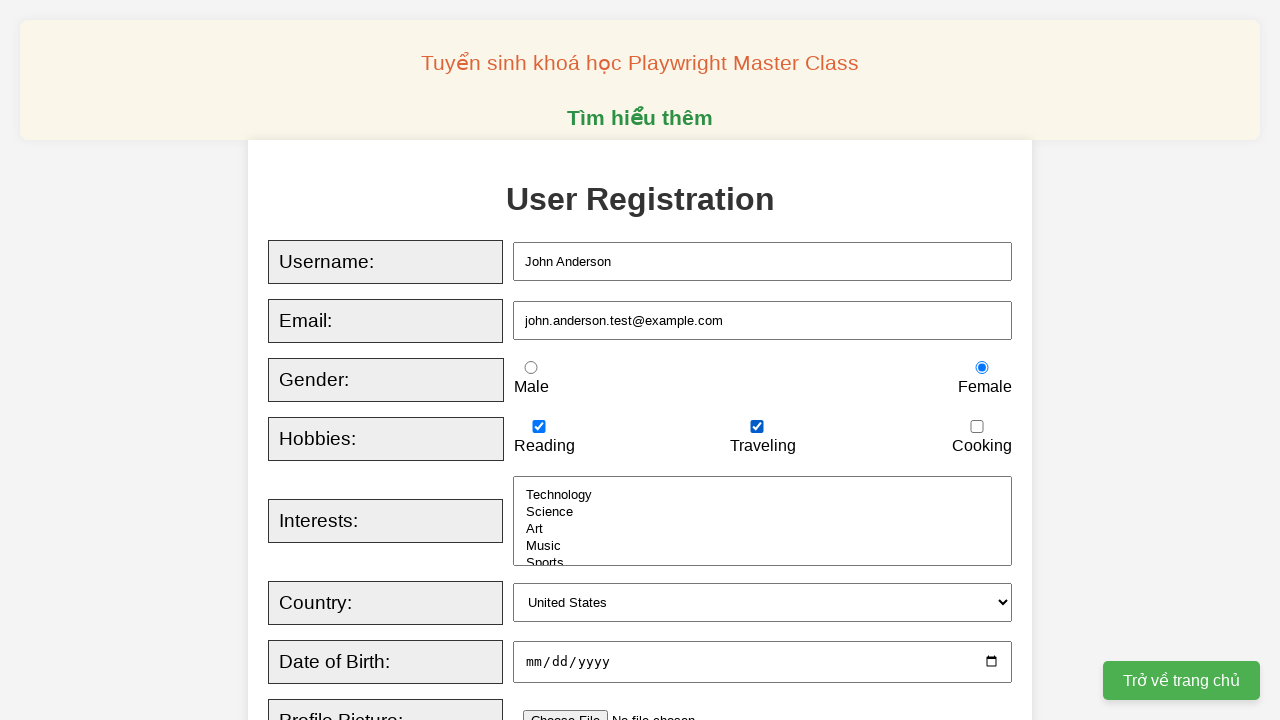

Selected 'Cooking' hobby at (977, 427) on input[id="cooking"]
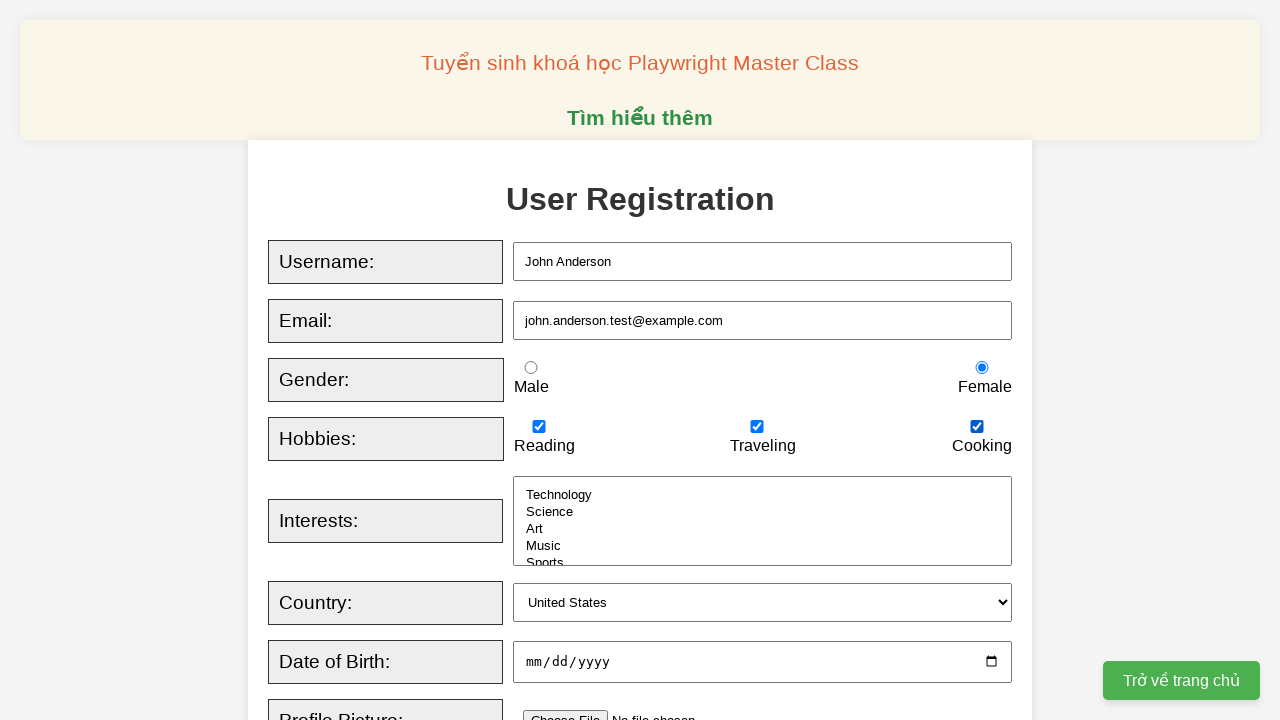

Selected 'Technology' and 'Music' from interests multi-select dropdown on select[id="interests"]
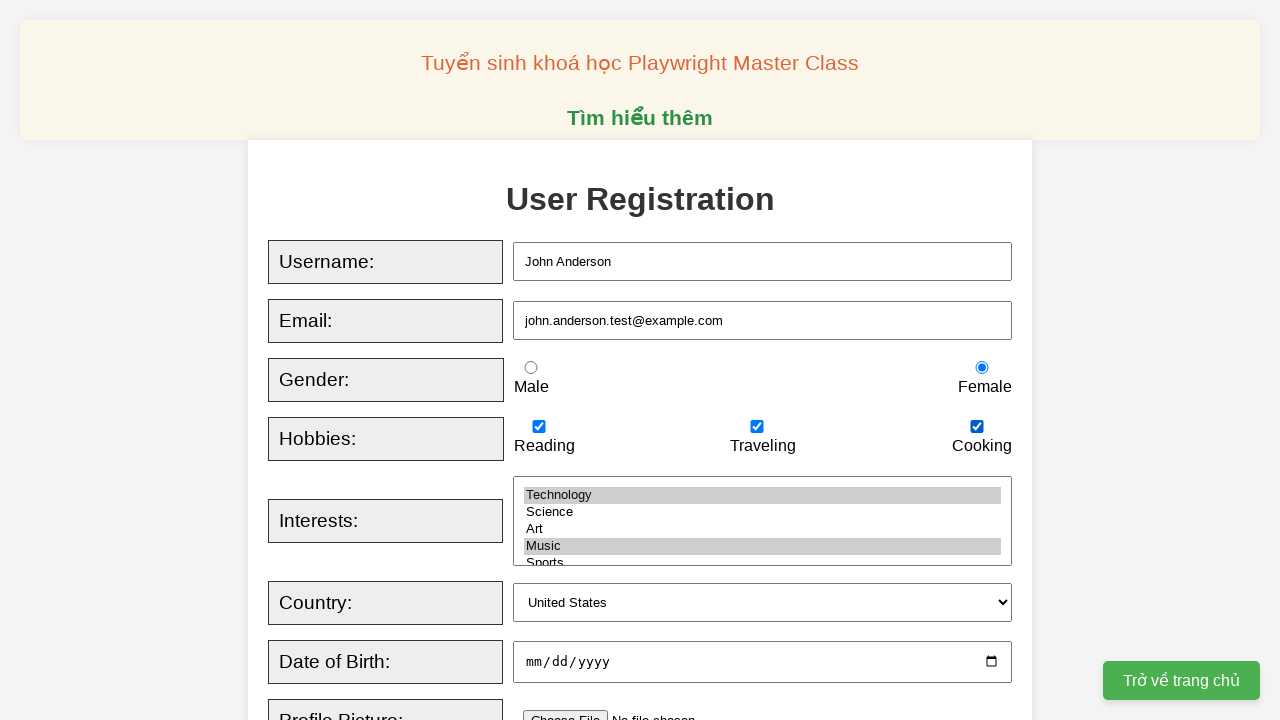

Selected 'Canada' from country dropdown on select[id="country"]
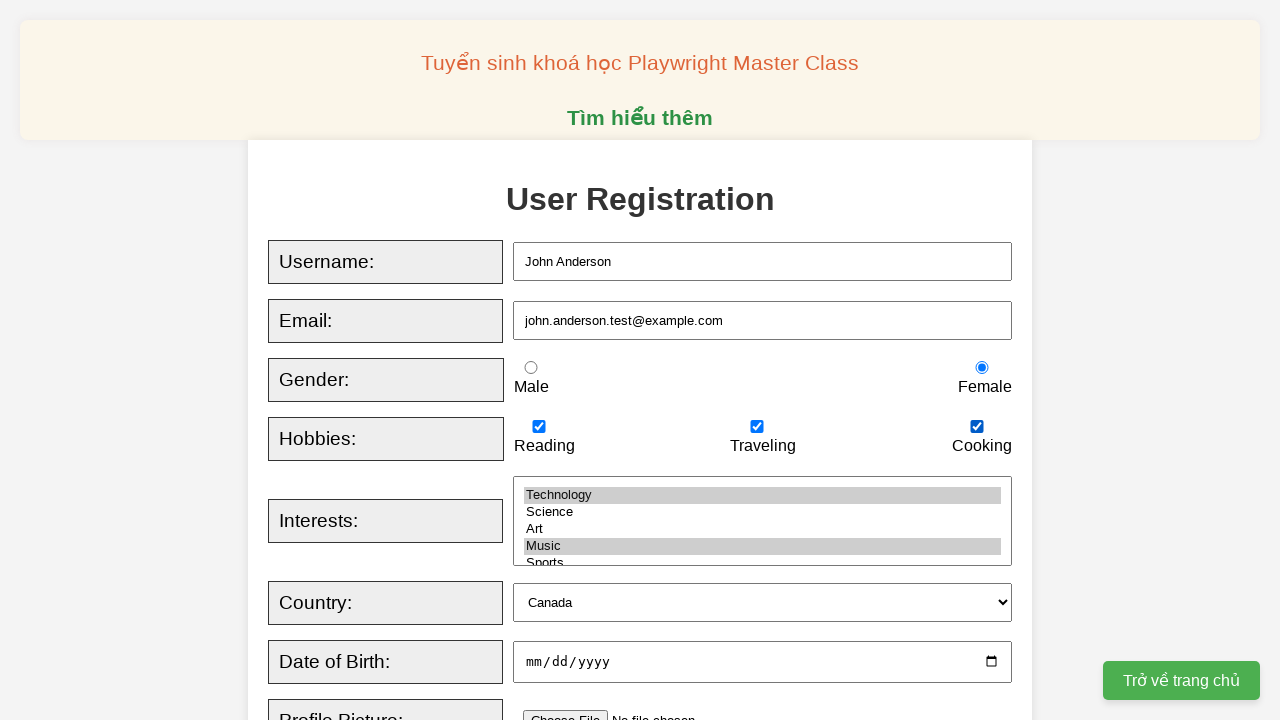

Filled in date of birth field with '1995-06-15' on input[id="dob"]
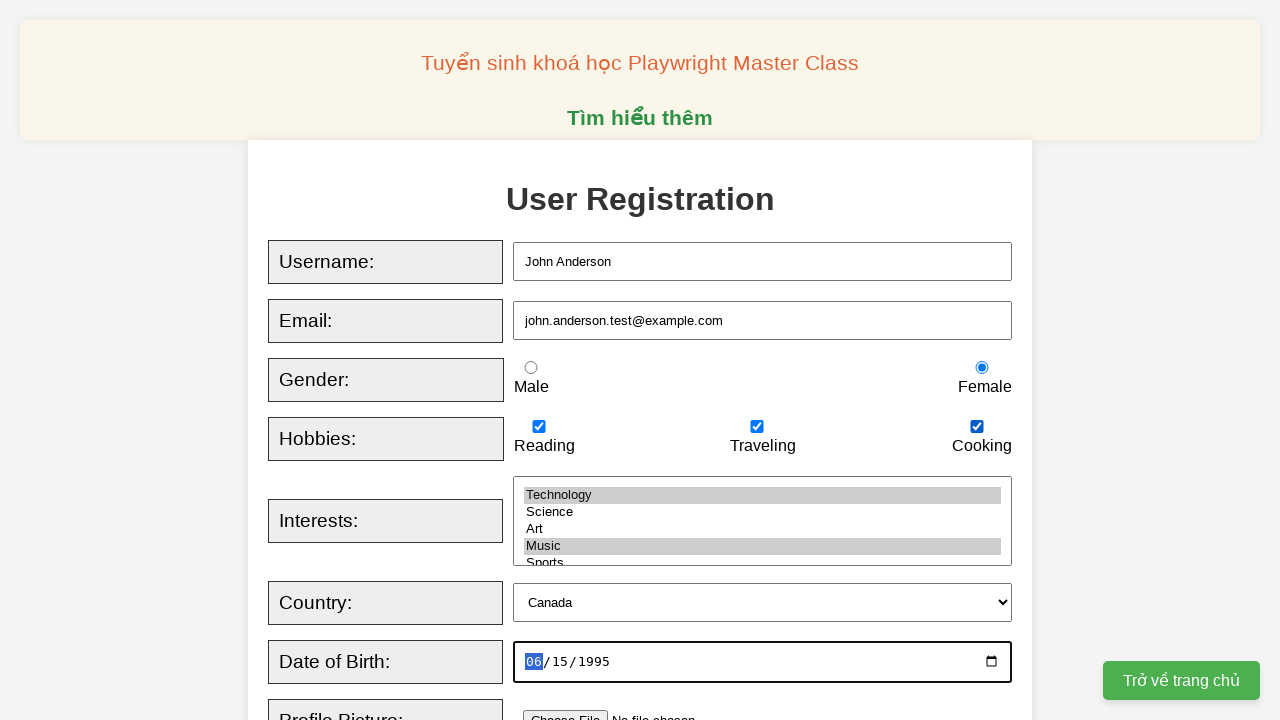

Filled in bio field with developer description on textarea[id="bio"]
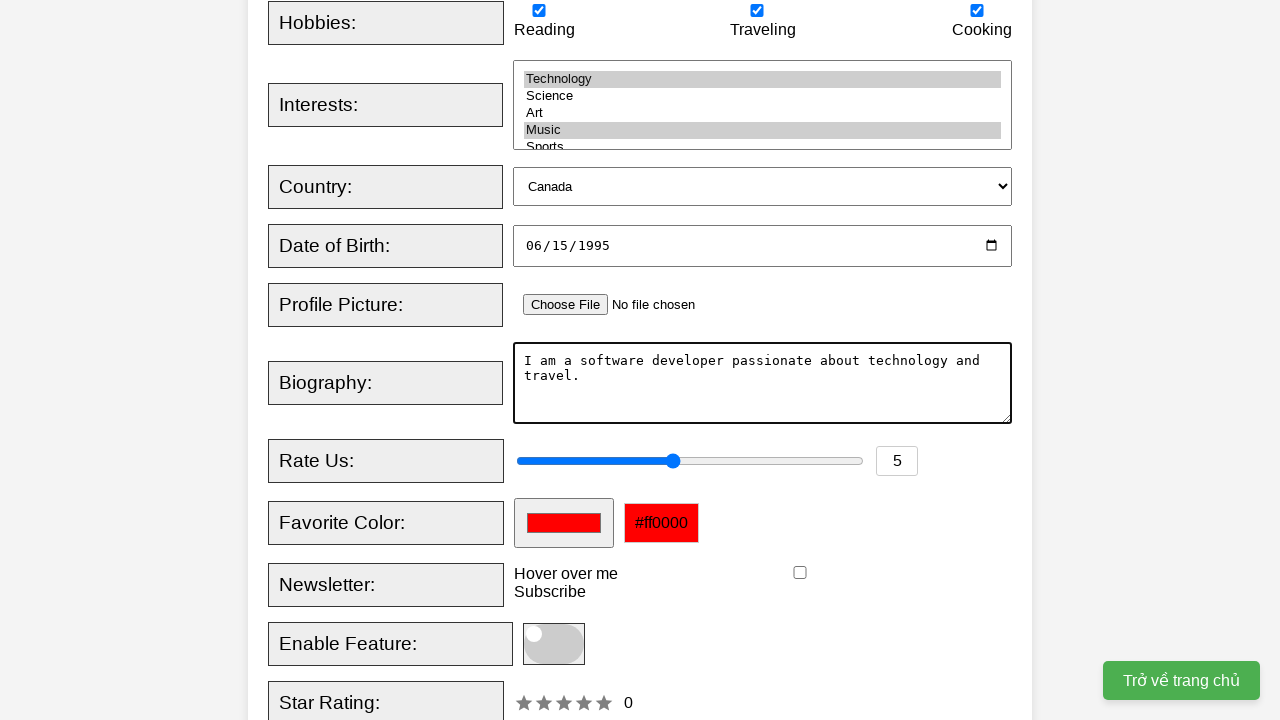

Filled in rating field with '2' on input[id="rating"]
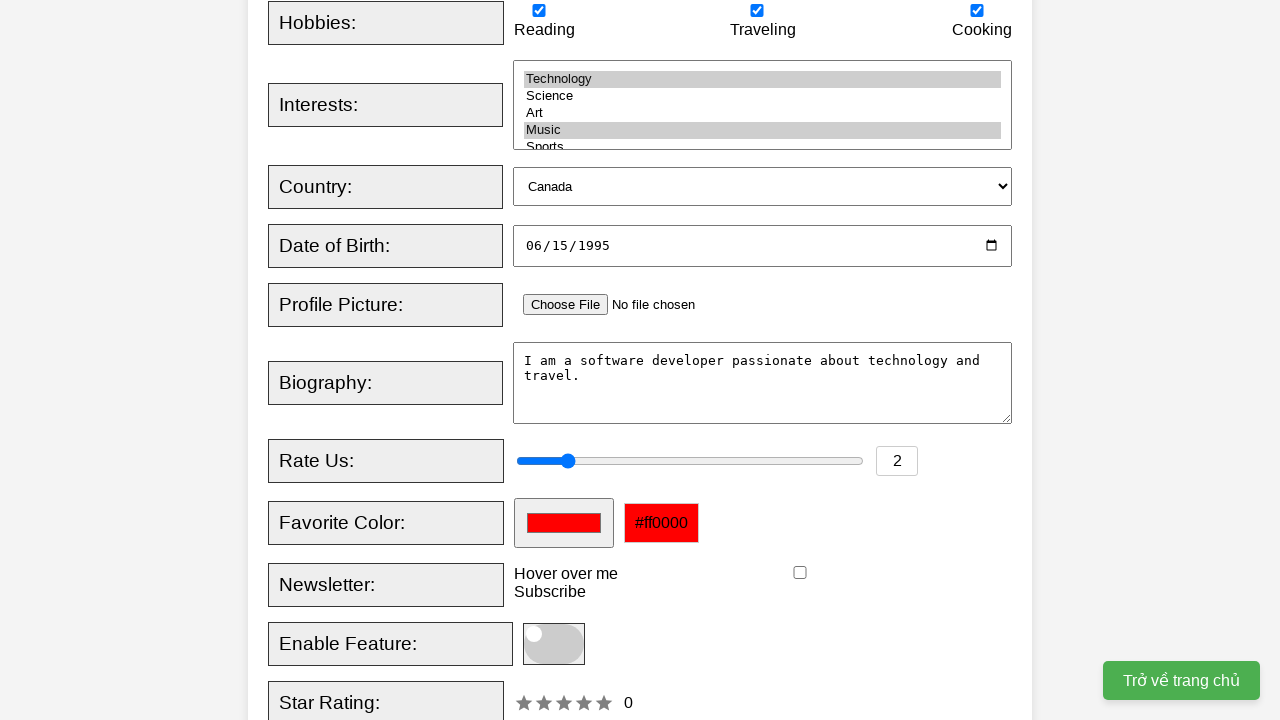

Filled in favorite color field with '#e66465' on input[id="favcolor"]
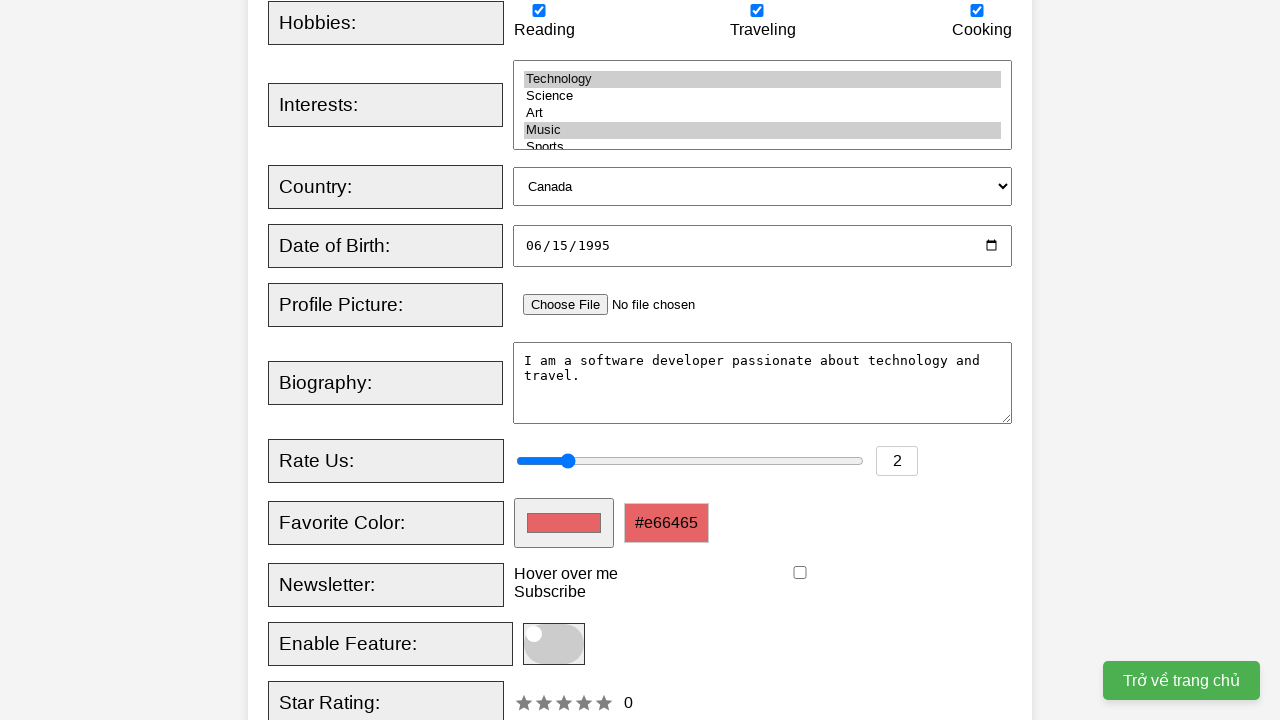

Hovered over tooltip element at (566, 574) on div[class=tooltip]
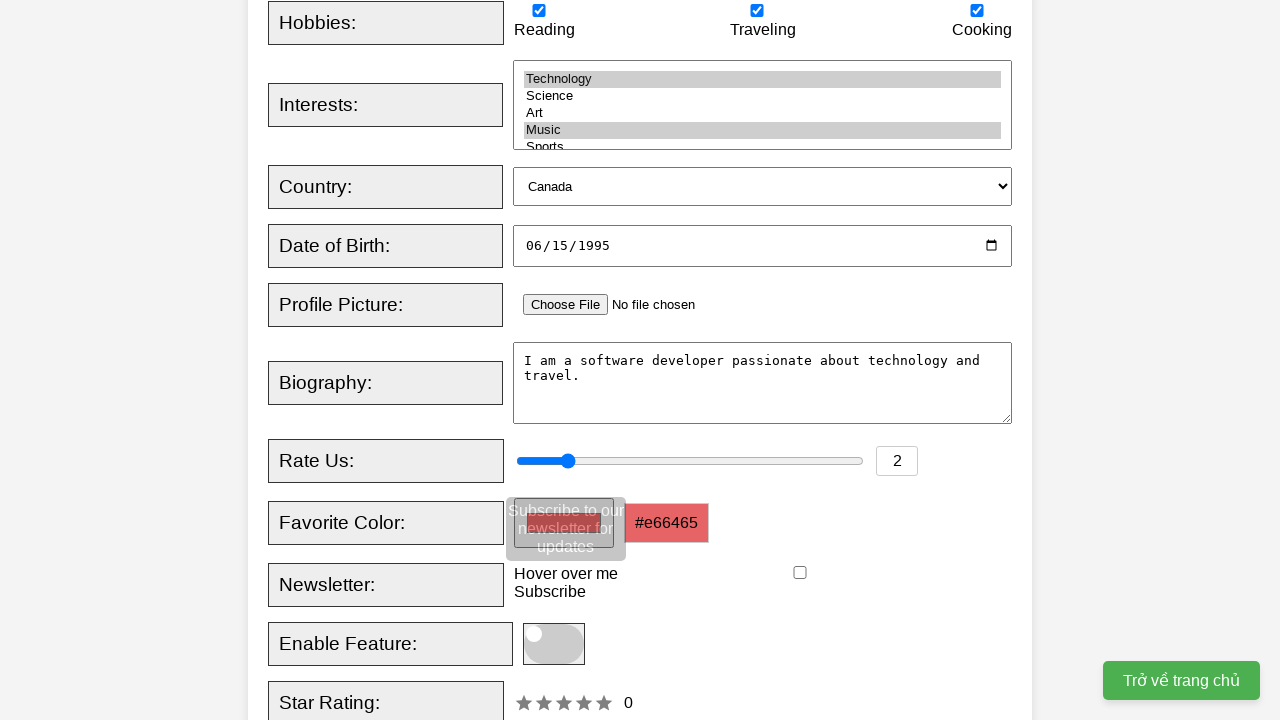

Clicked toggle switch at (554, 644) on label.switch
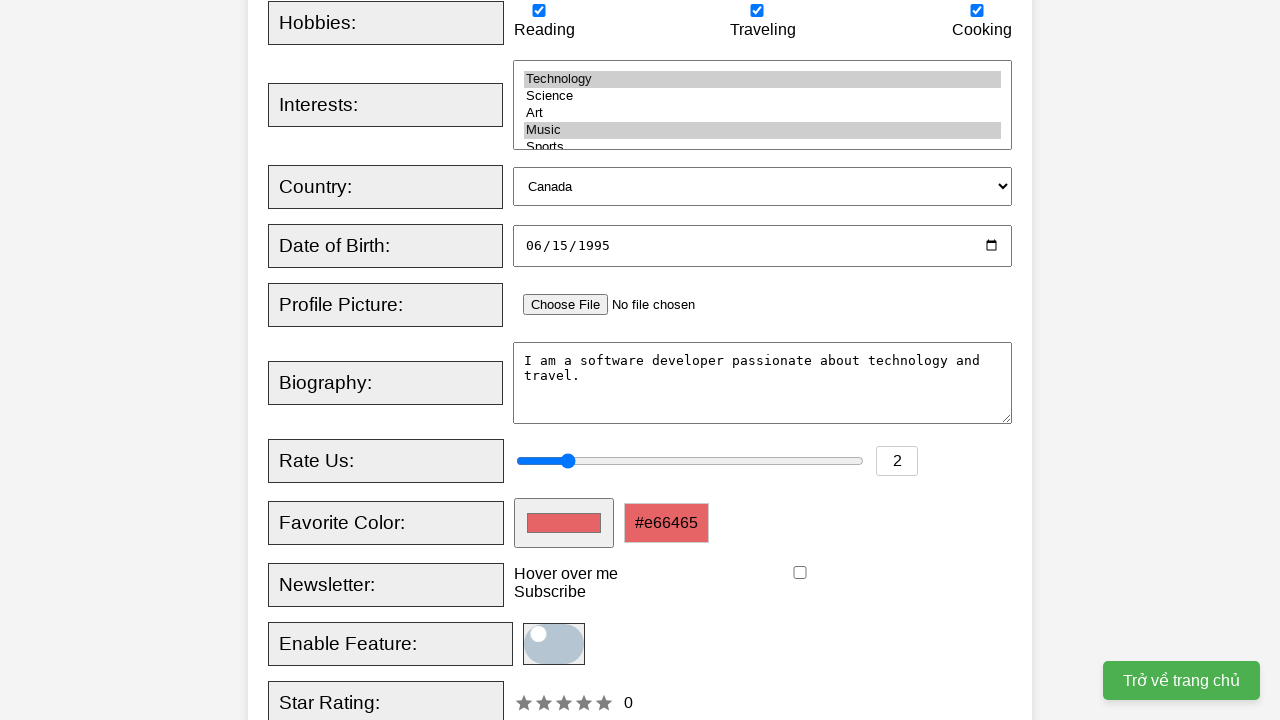

Clicked submit button to register user at (528, 360) on button[type="submit"]
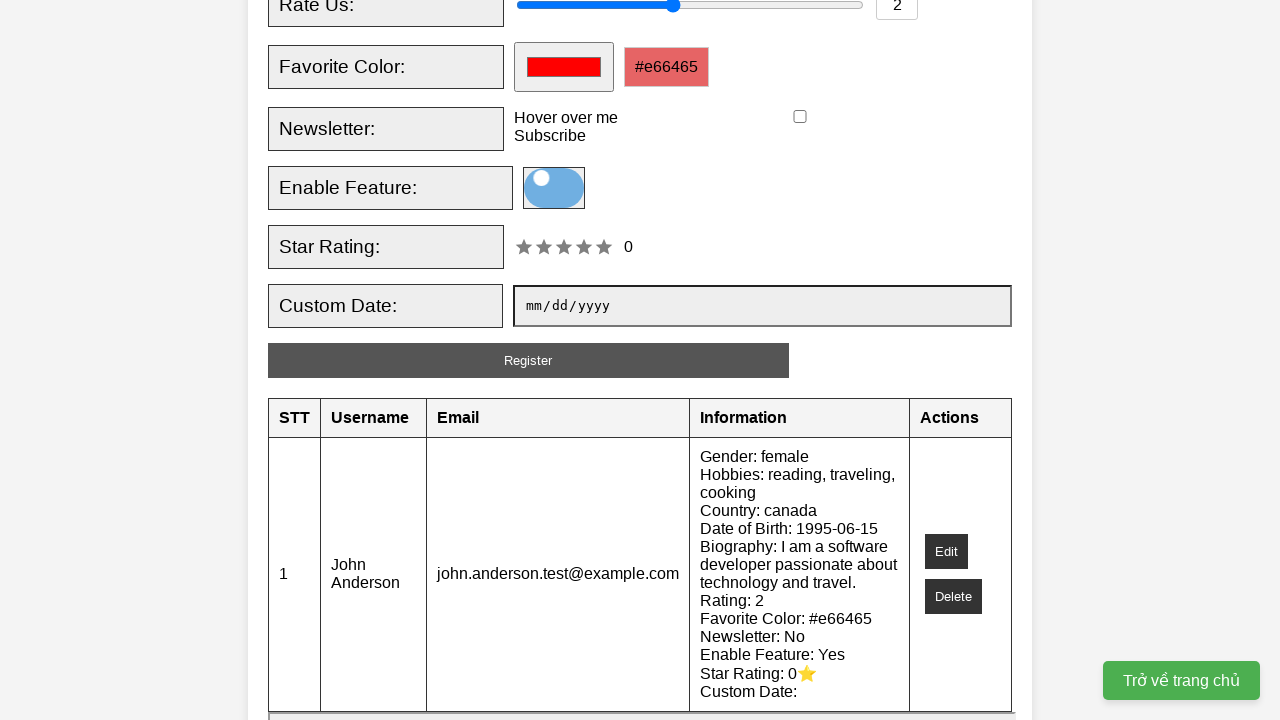

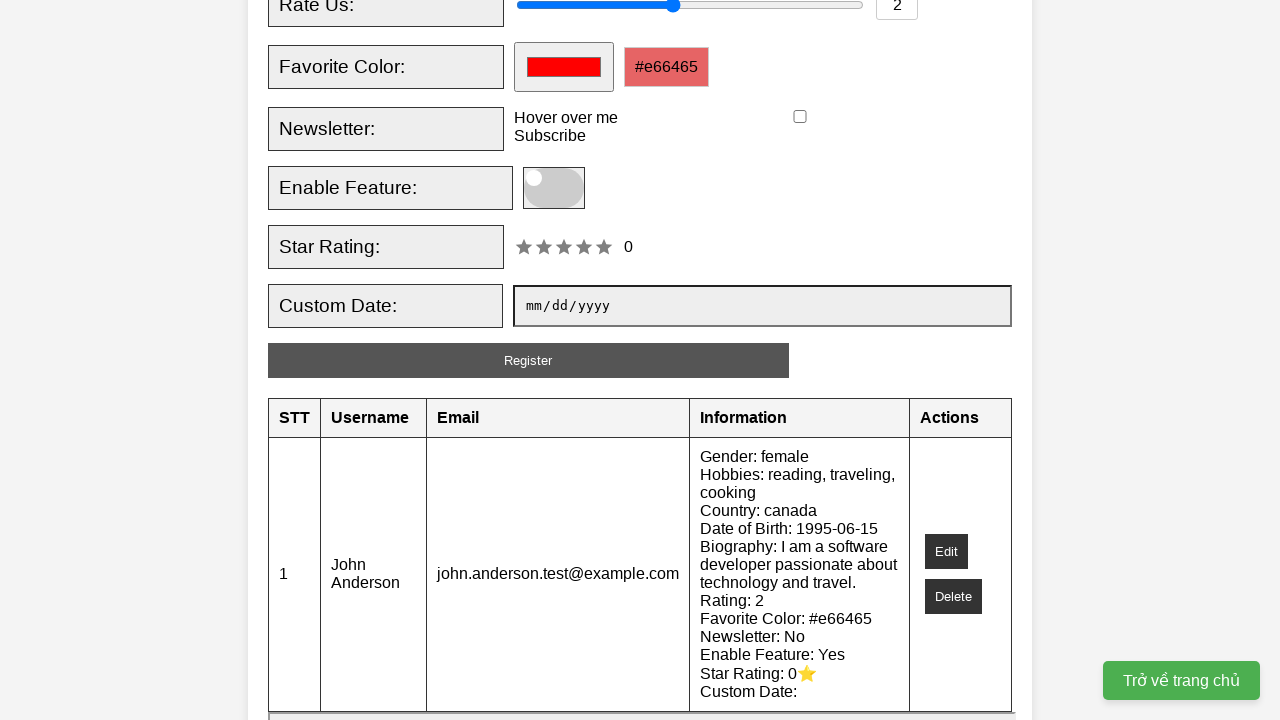